Tests form validation by filling all fields except zip code, submitting the form, and verifying that the empty zip code field is highlighted red while all other filled fields are highlighted green.

Starting URL: https://bonigarcia.dev/selenium-webdriver-java/data-types.html

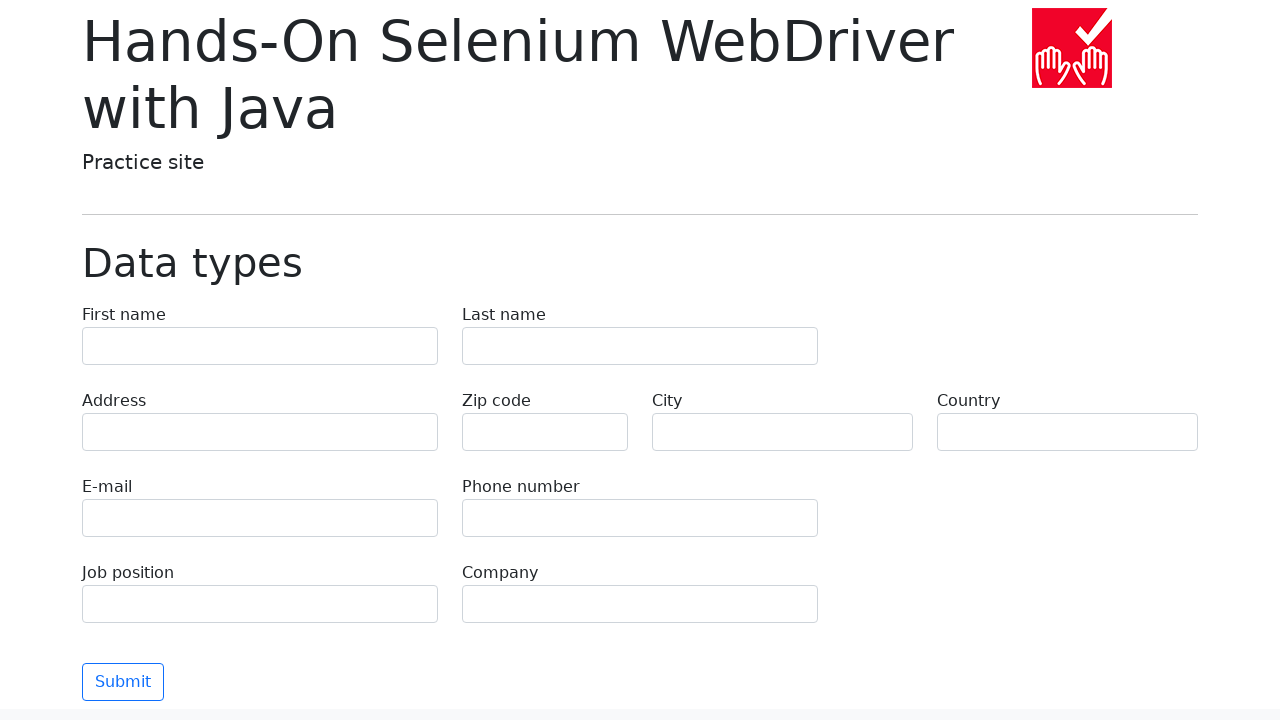

Filled first name field with 'Иван' on input[name='first-name']
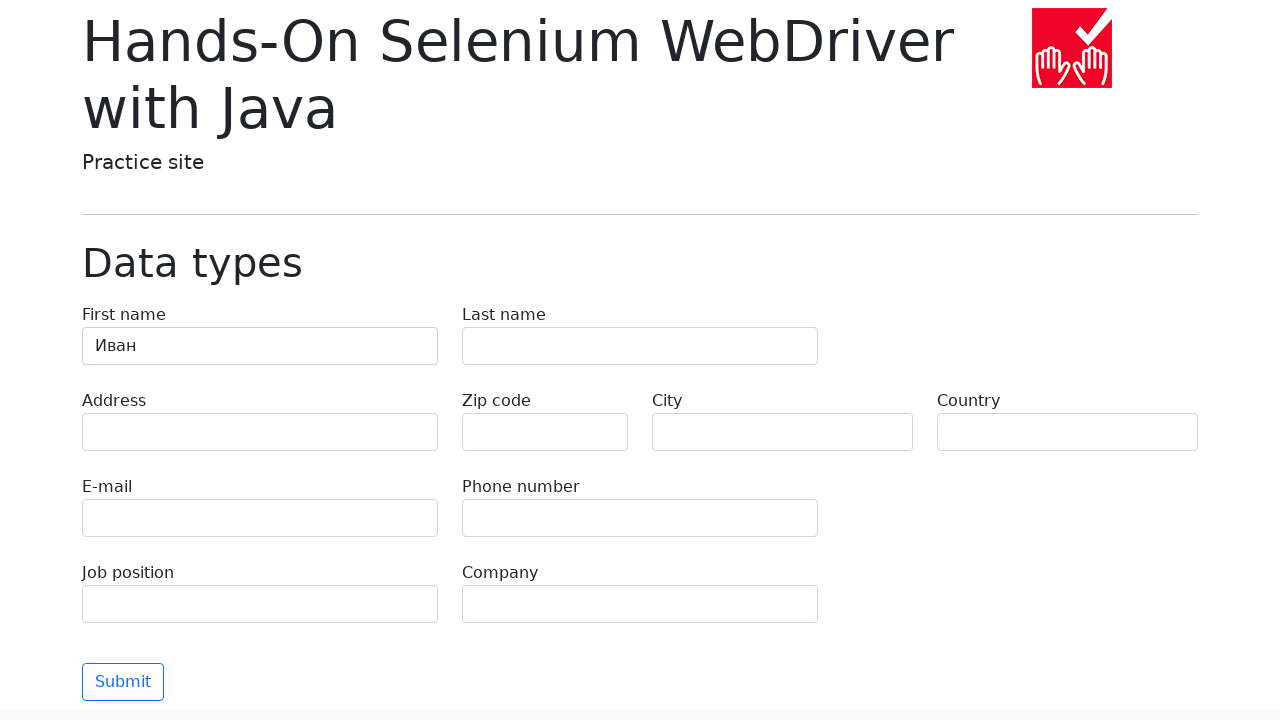

Filled last name field with 'Петров' on input[name='last-name']
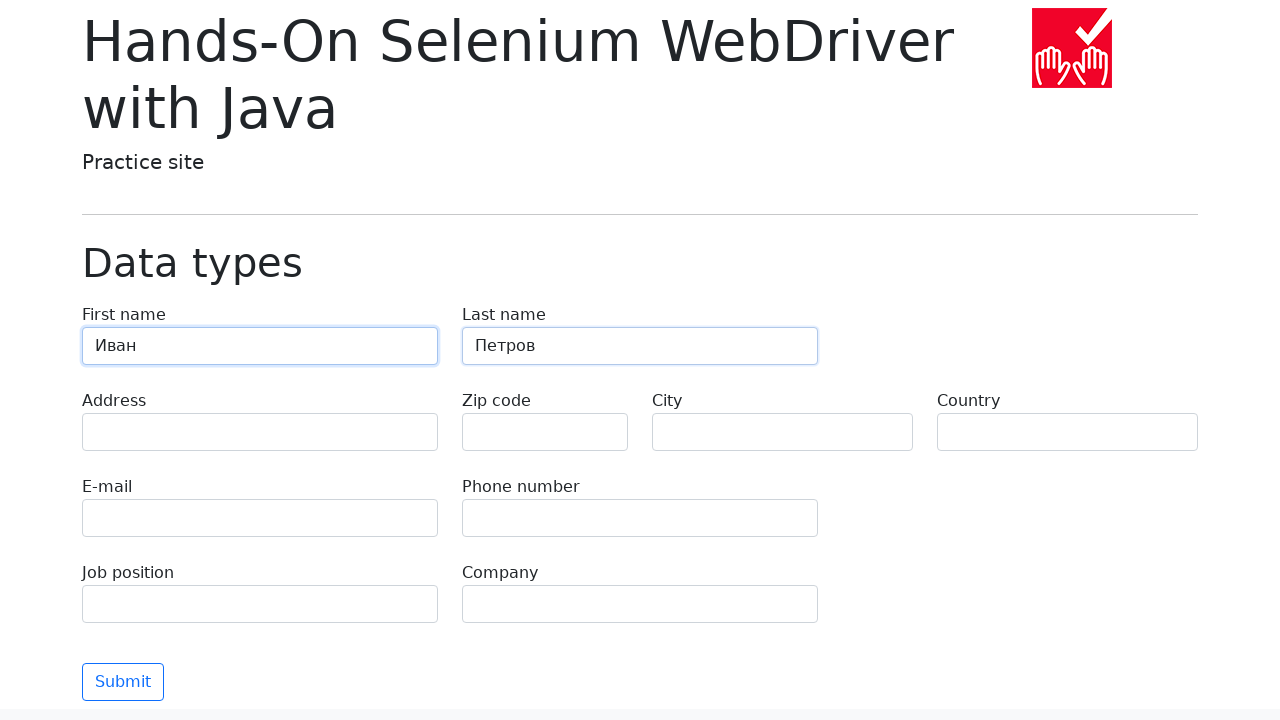

Filled address field with 'Ленина, 55-3' on input[name='address']
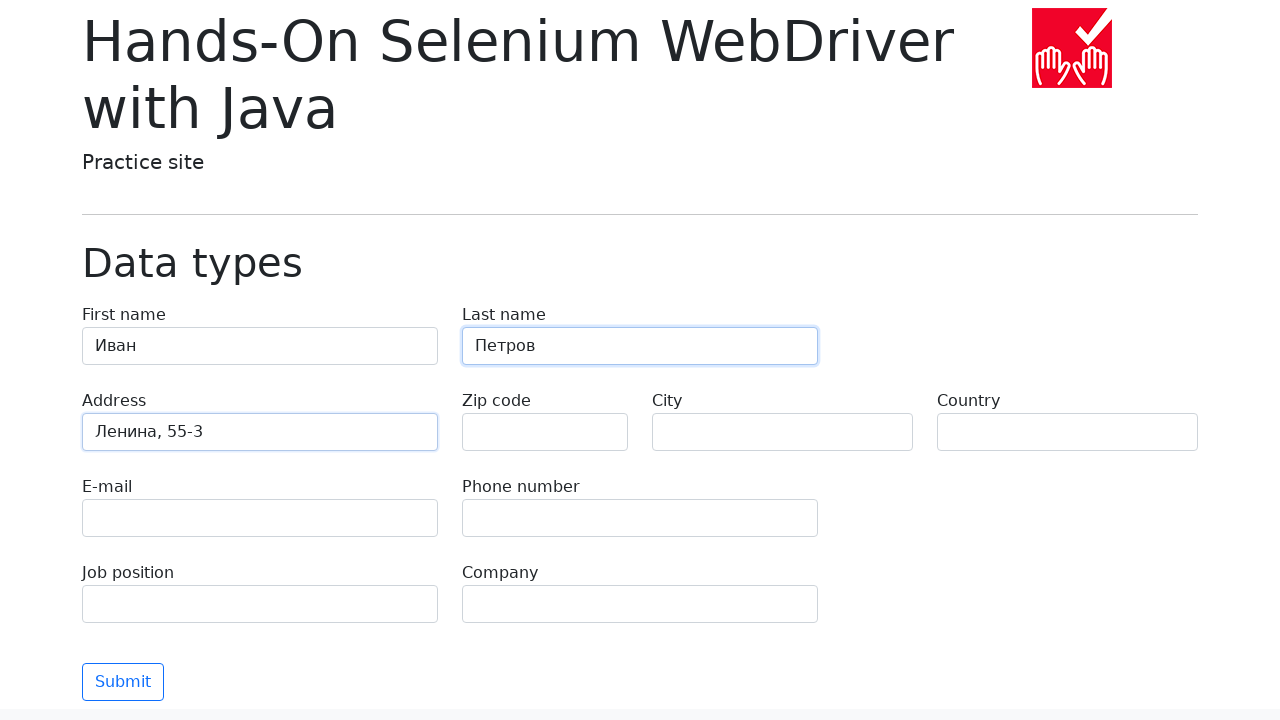

Filled email field with 'test@skypro.com' on input[name='e-mail']
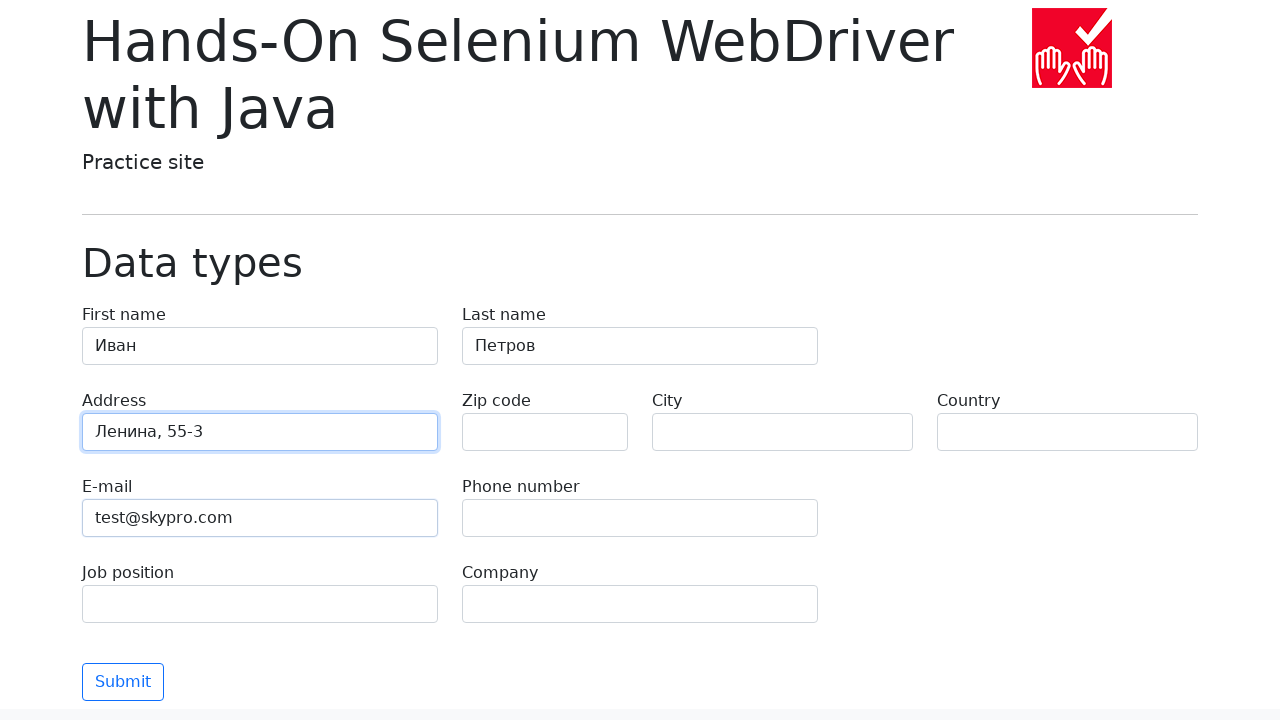

Filled phone field with '+7985899998787' on input[name='phone']
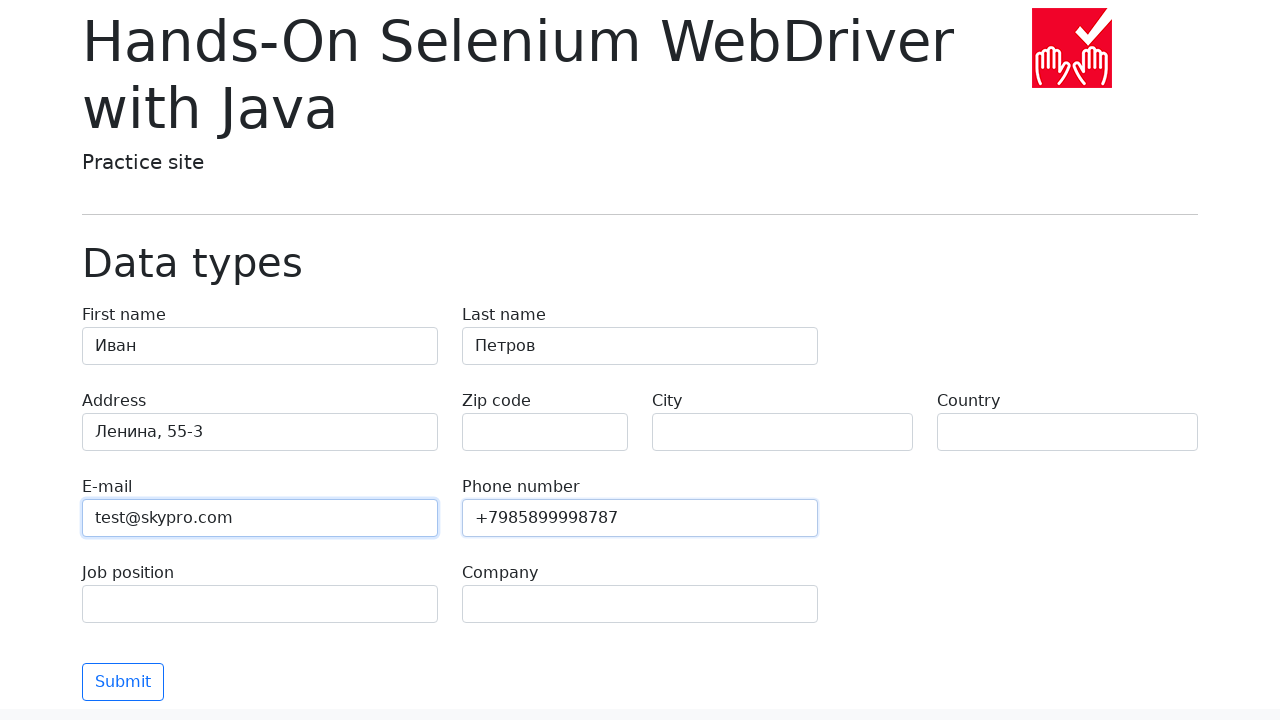

Filled city field with 'Москва' on input[name='city']
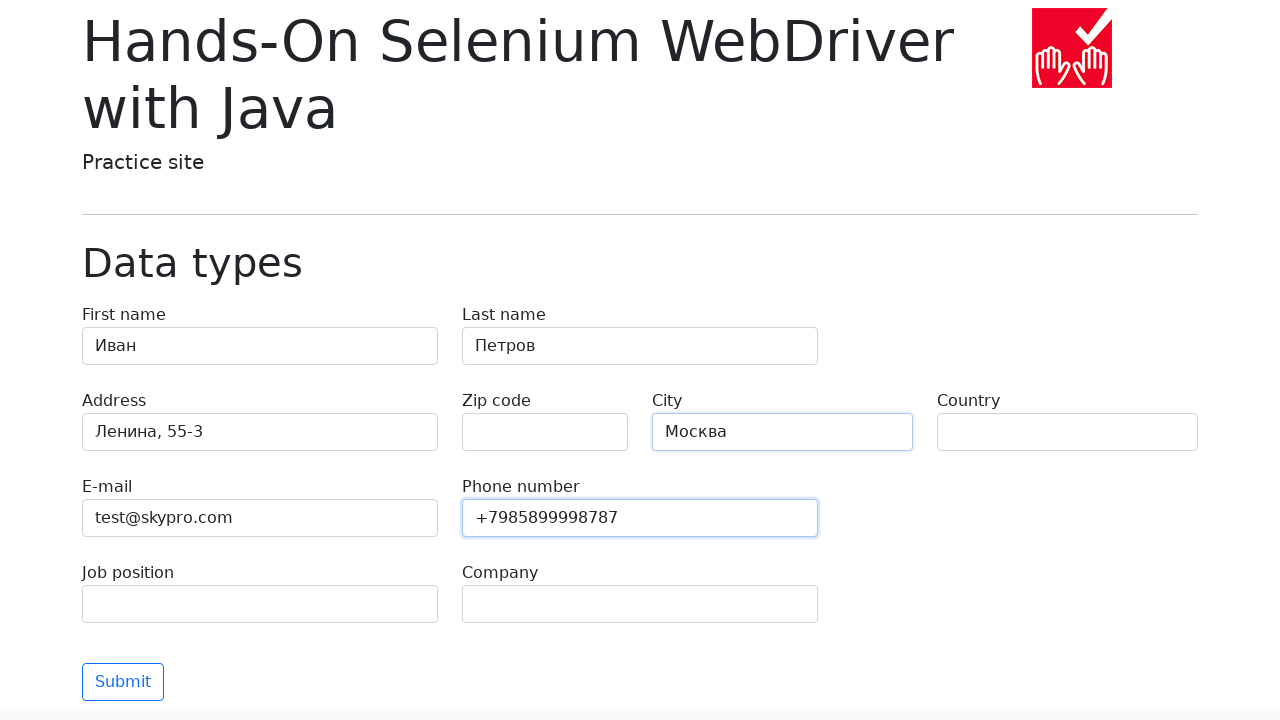

Filled country field with 'Россия' on input[name='country']
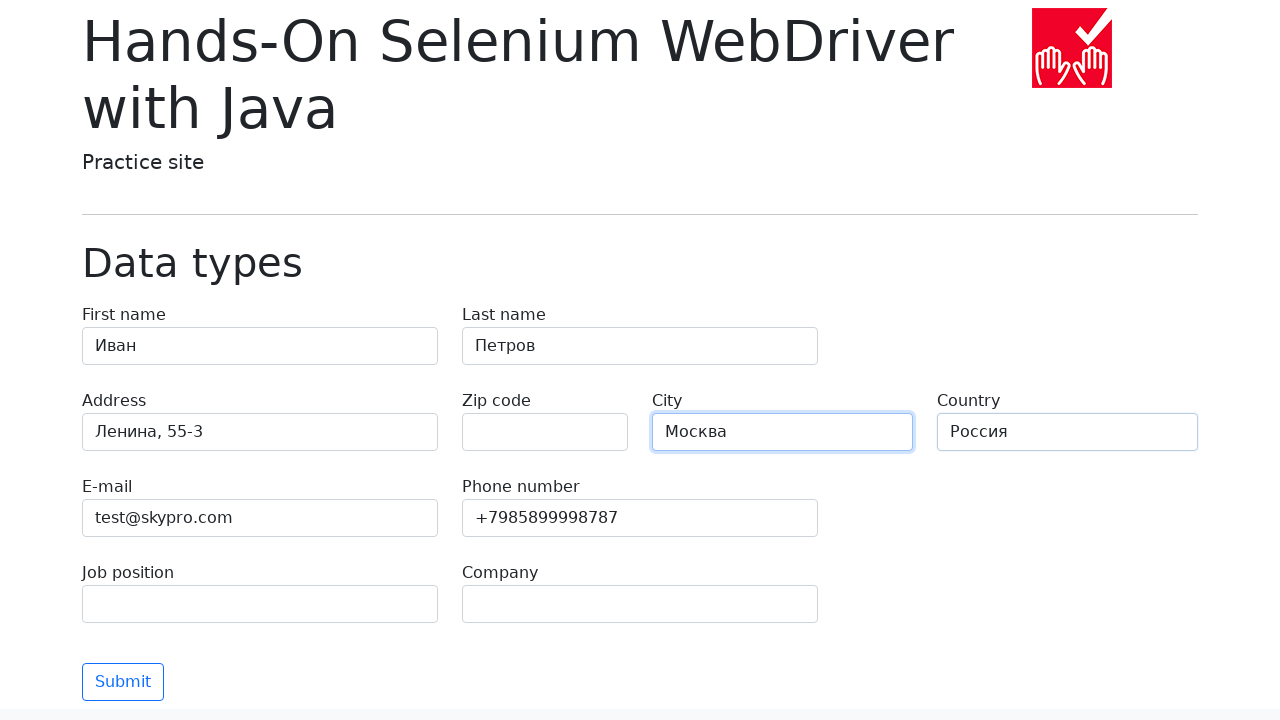

Filled job position field with 'QA' on input[name='job-position']
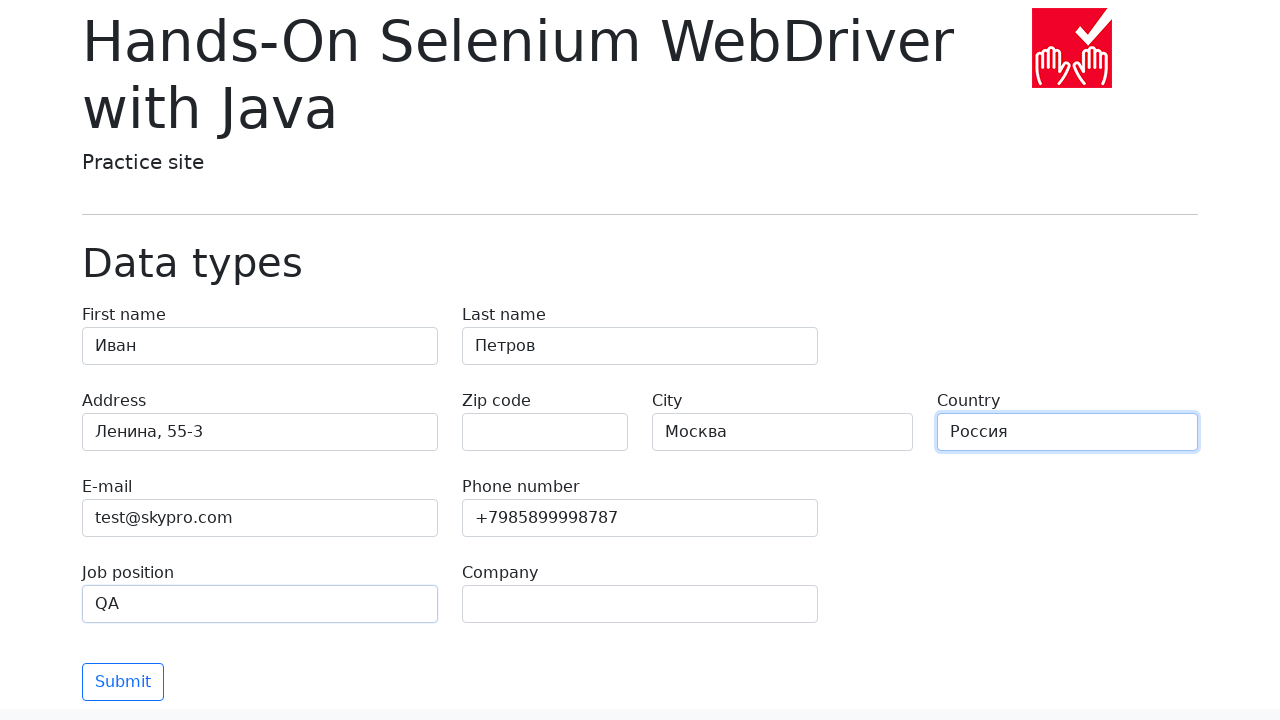

Filled company field with 'SkyPro' on input[name='company']
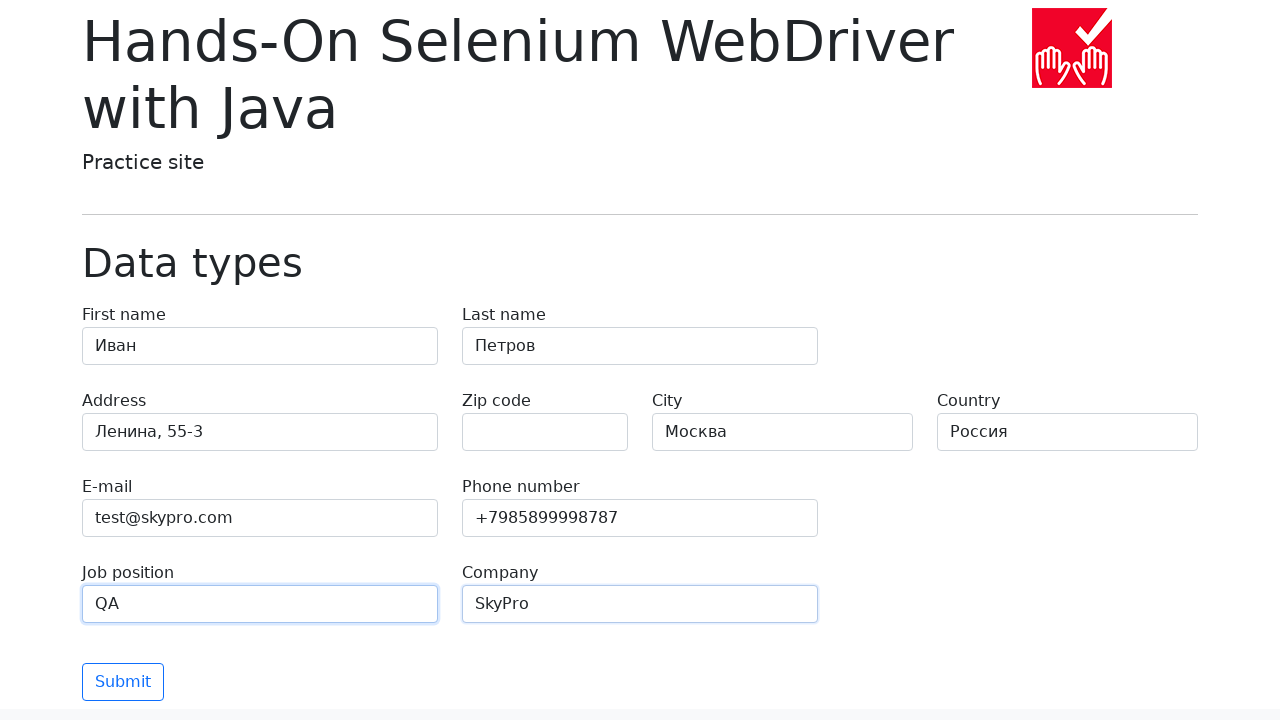

Clicked submit button to submit form at (123, 682) on button[type='submit']
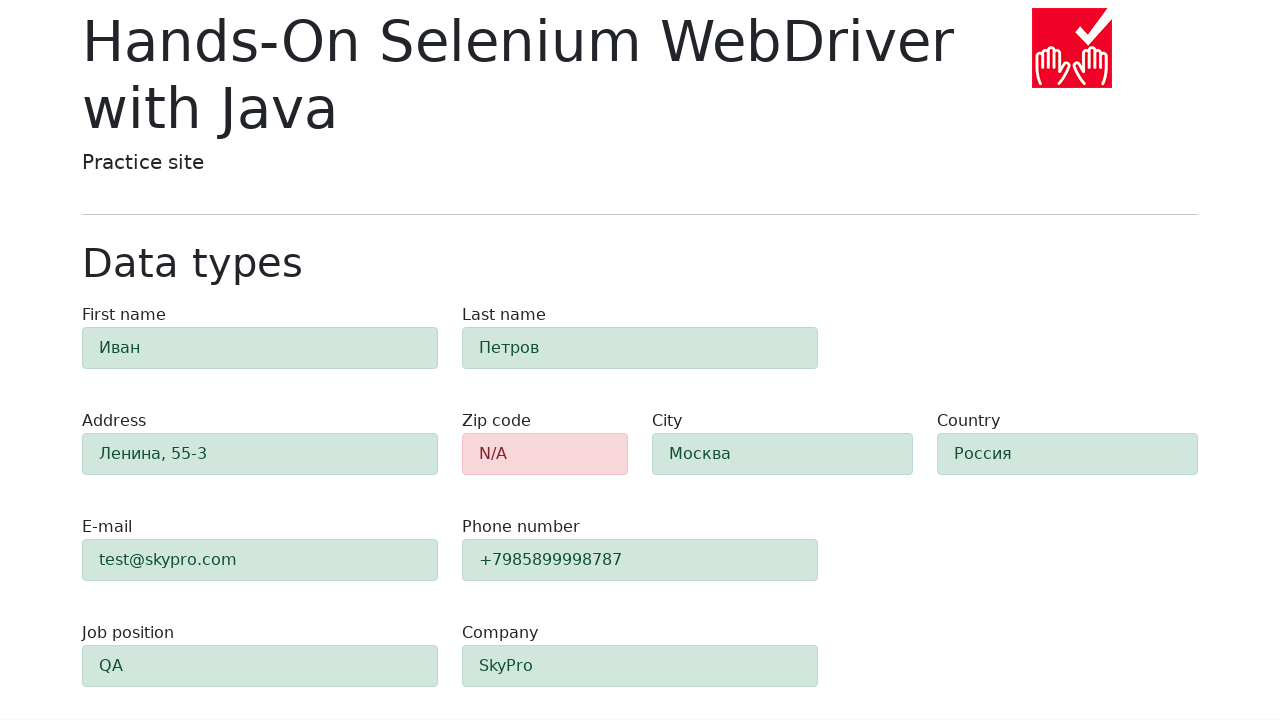

Waited for validation alert to appear
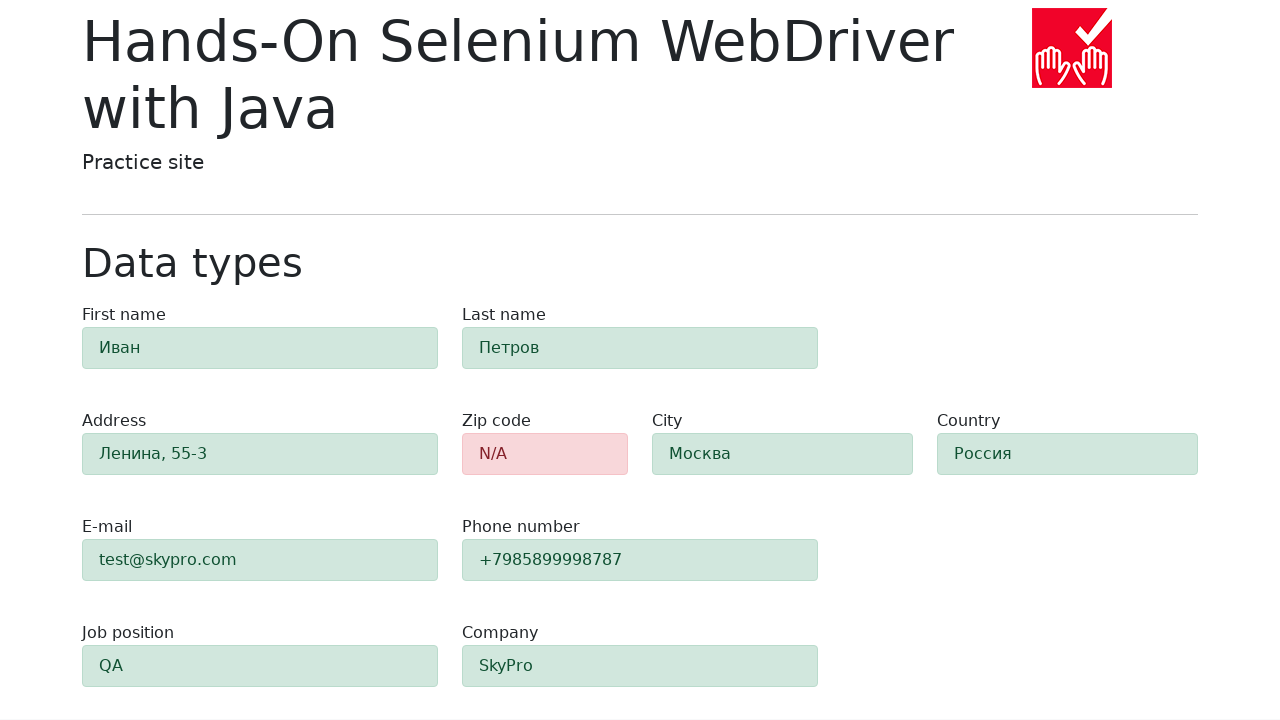

Located zip code field for validation check
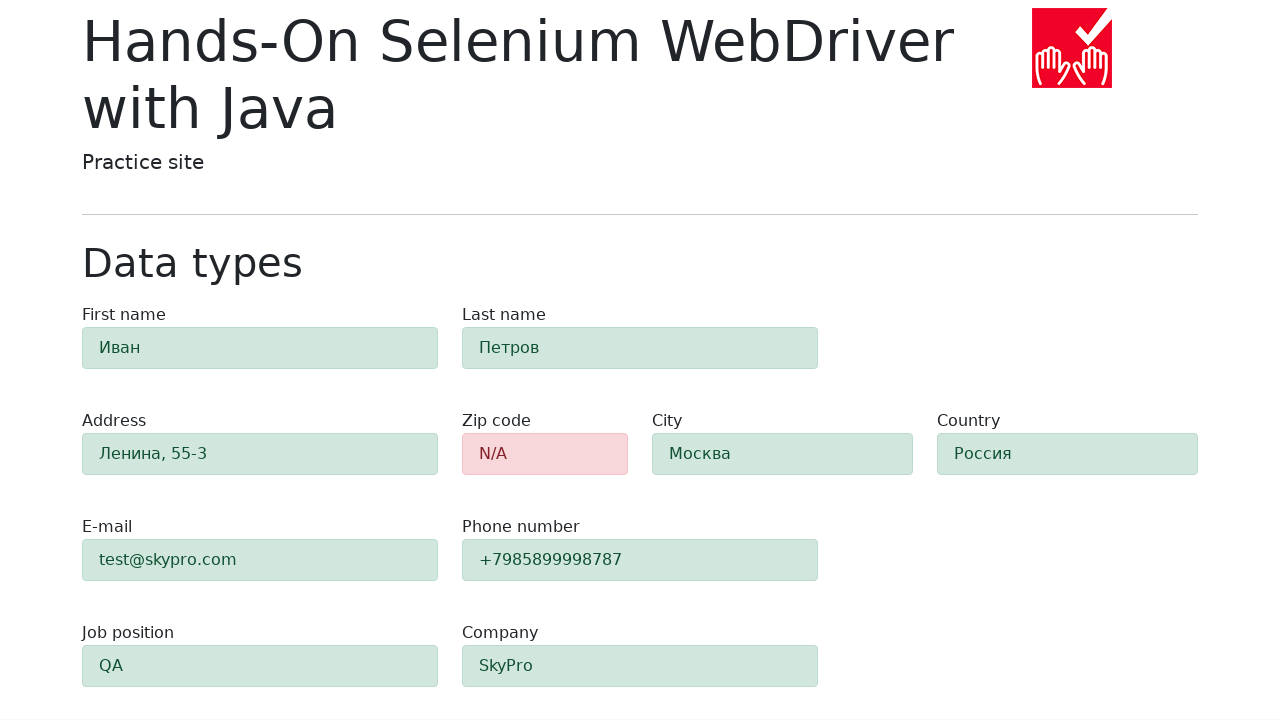

Verified zip code field is highlighted red with alert-danger class
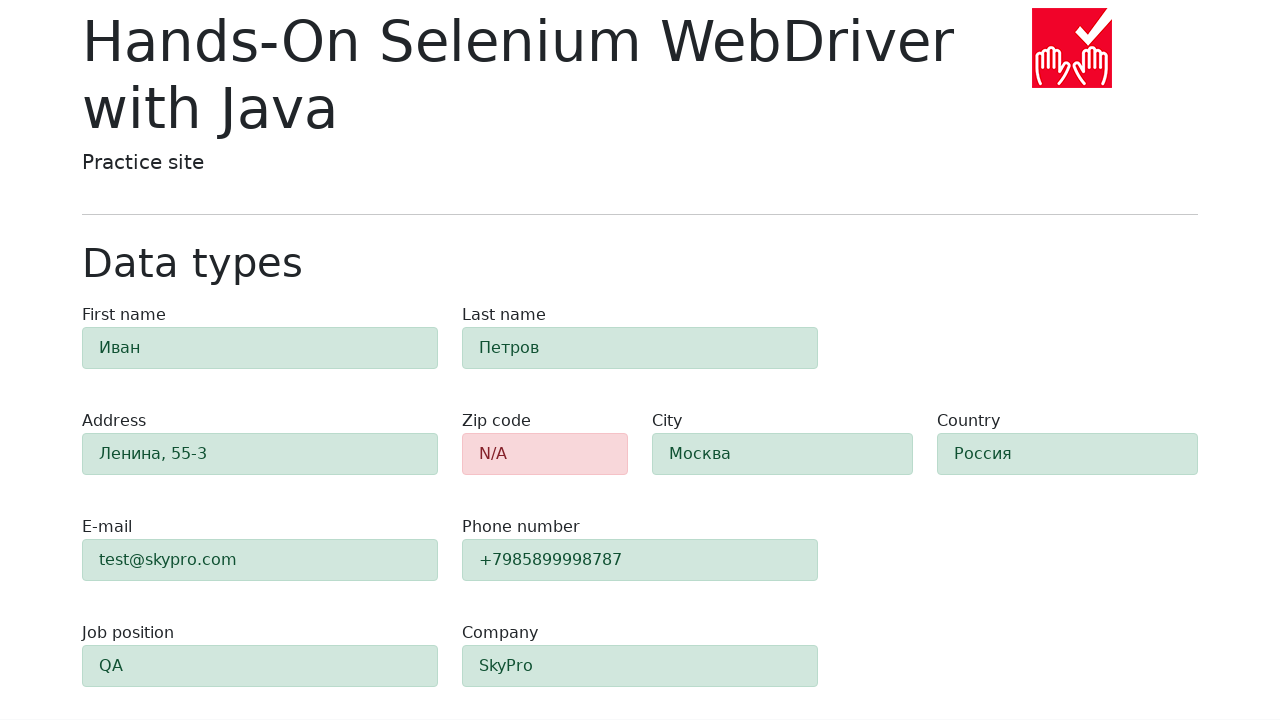

Located first-name field for validation check
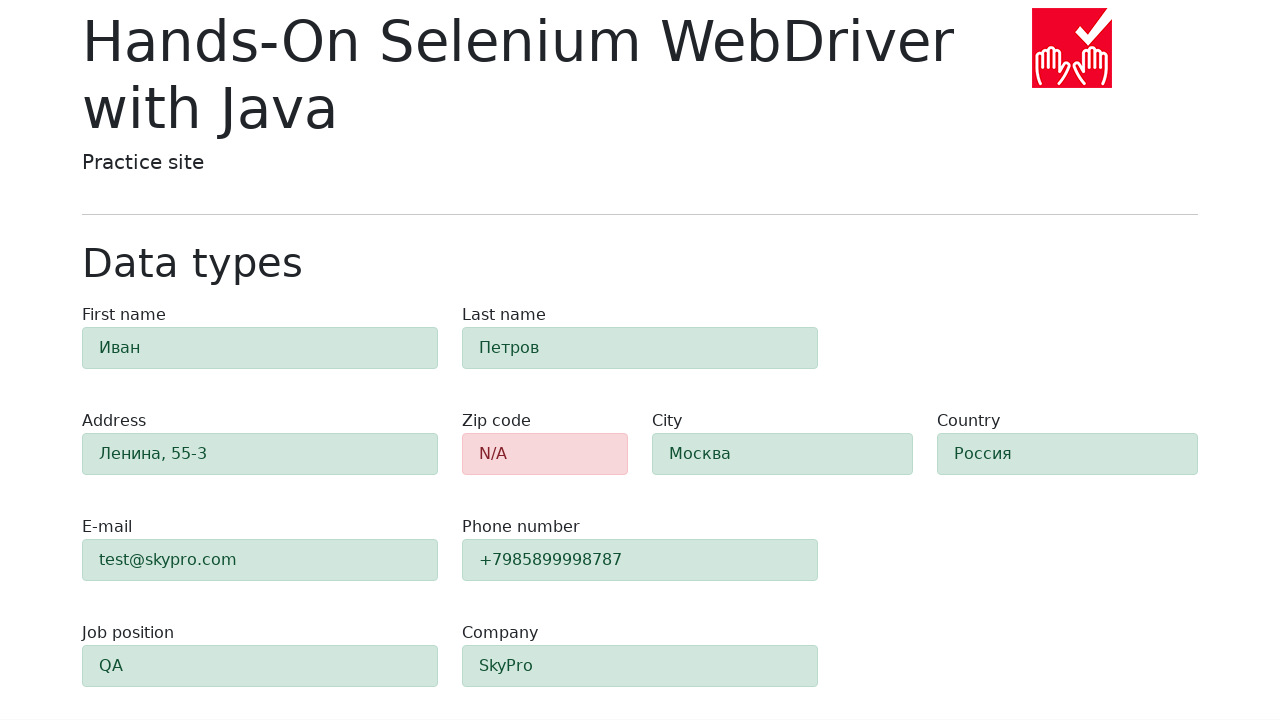

Verified first-name field is highlighted green with alert-success class
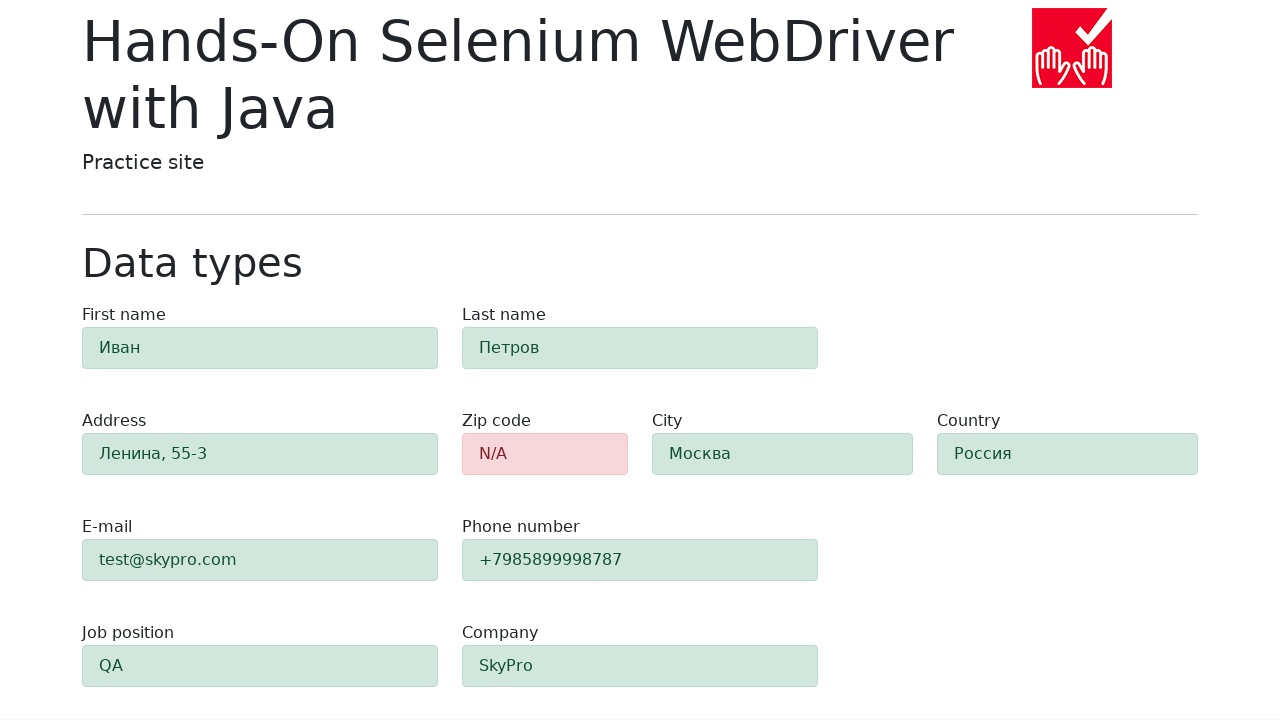

Located last-name field for validation check
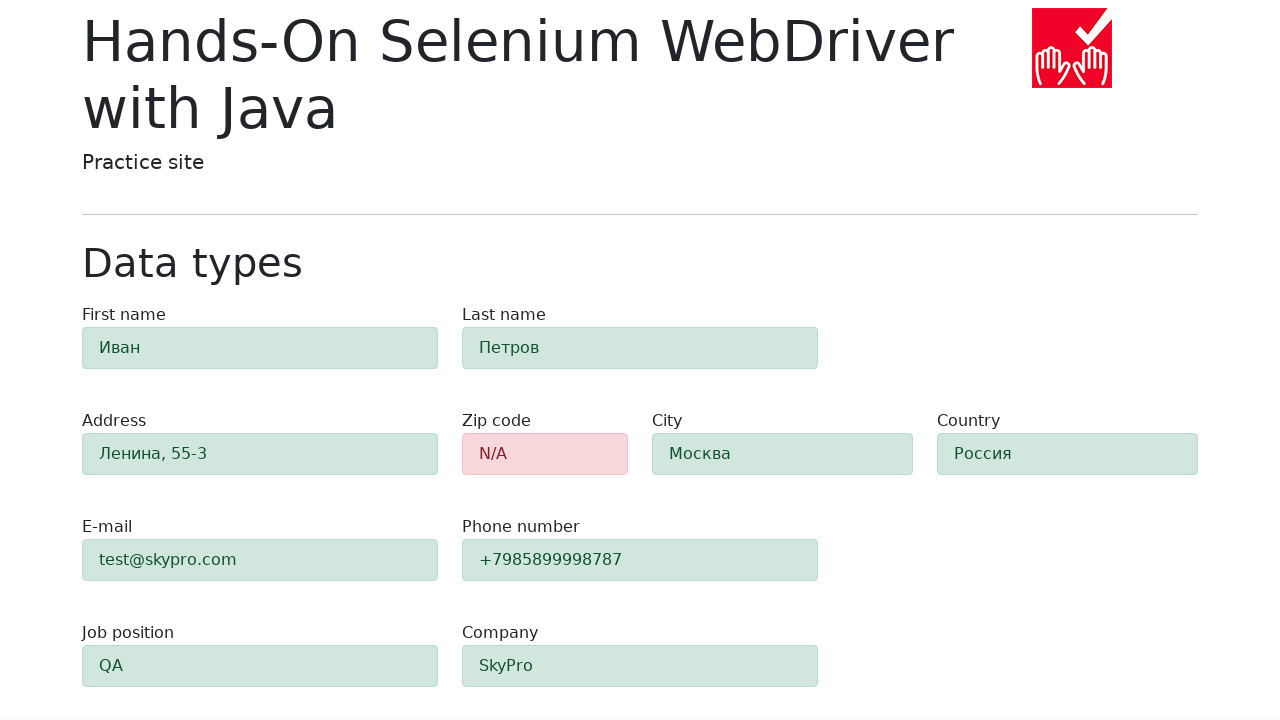

Verified last-name field is highlighted green with alert-success class
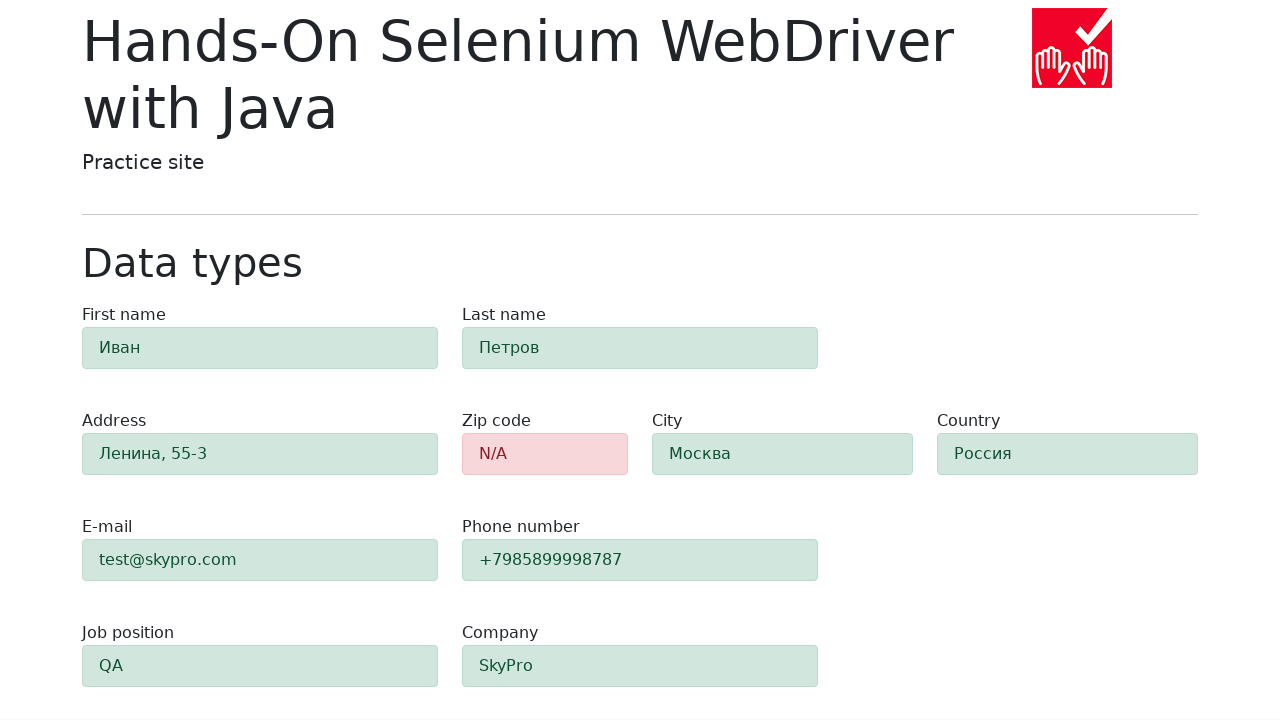

Located address field for validation check
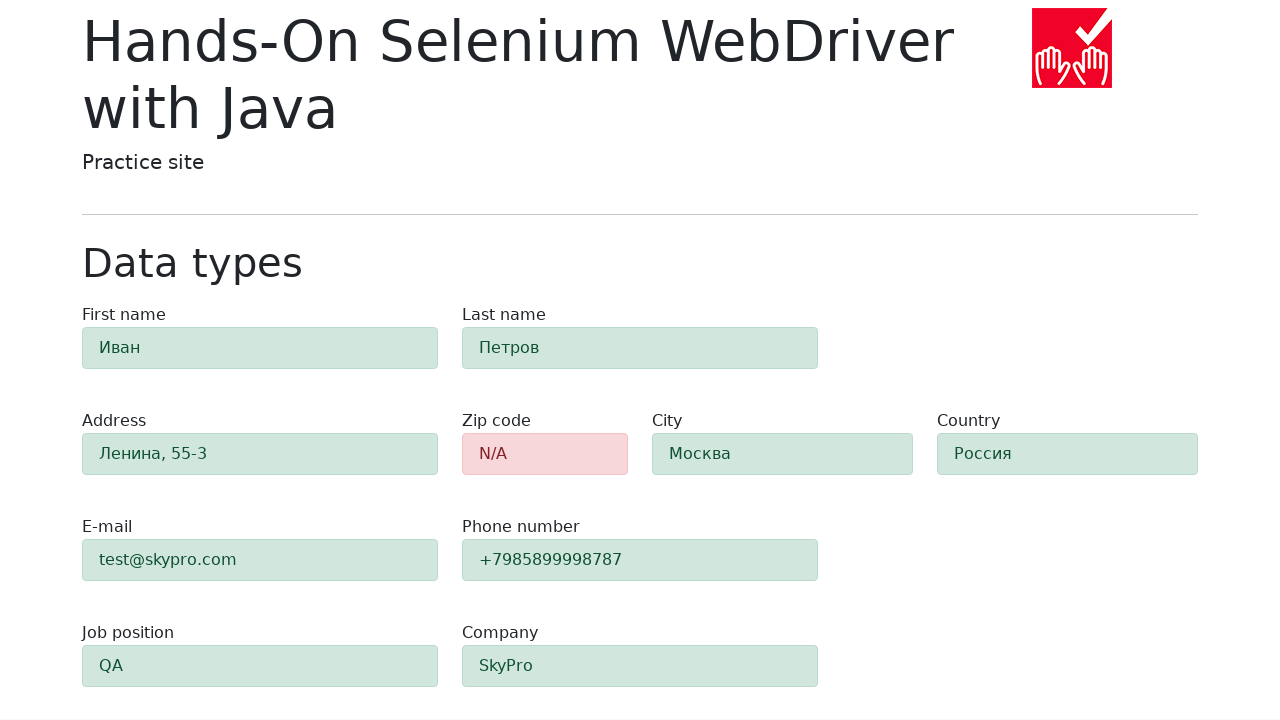

Verified address field is highlighted green with alert-success class
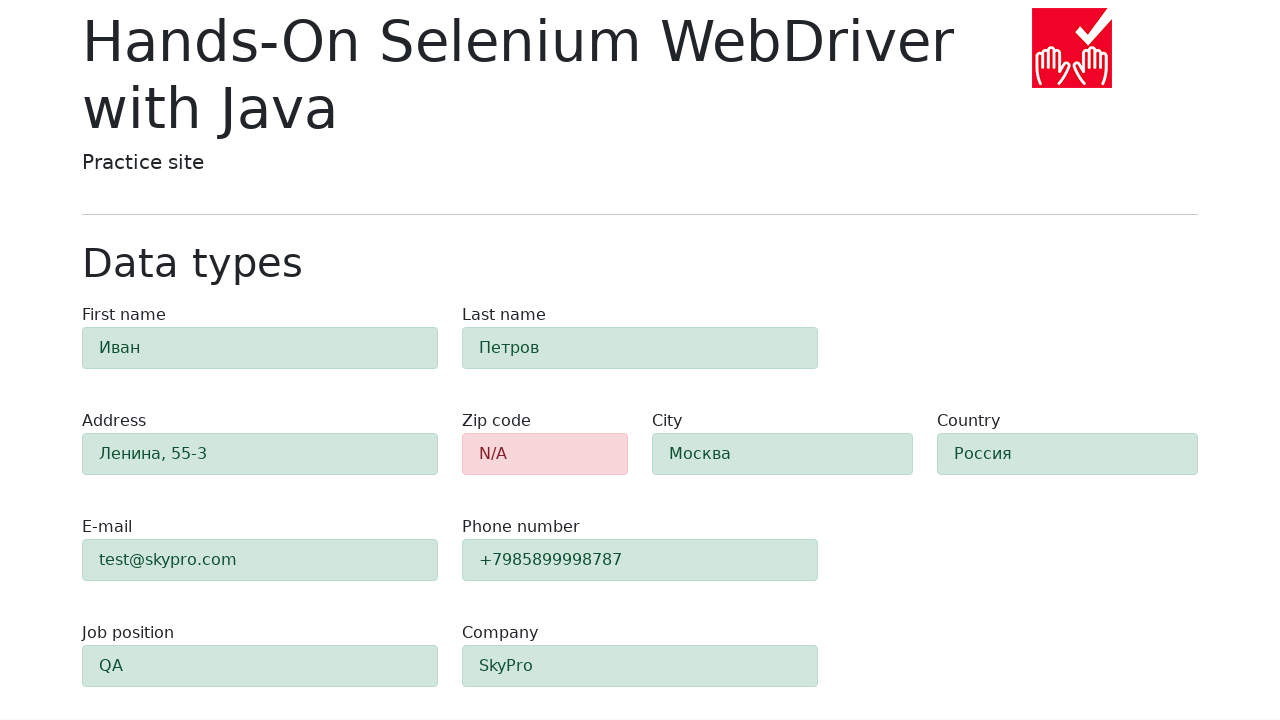

Located e-mail field for validation check
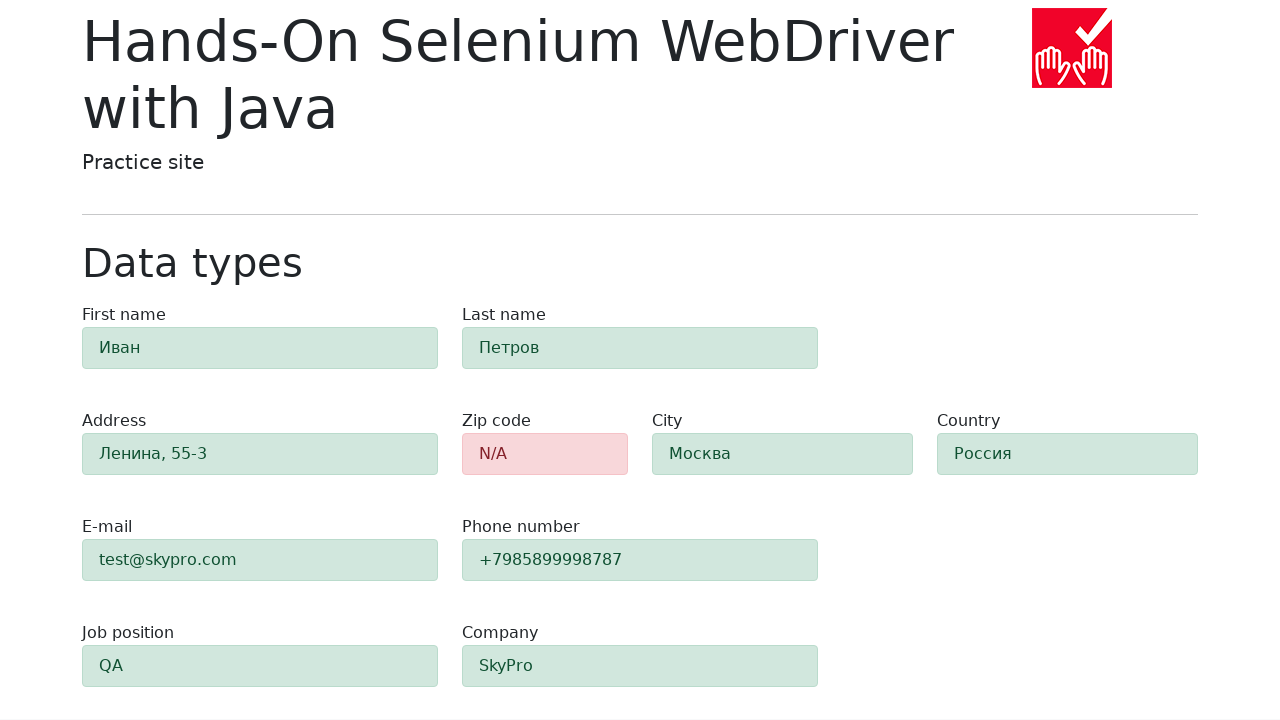

Verified e-mail field is highlighted green with alert-success class
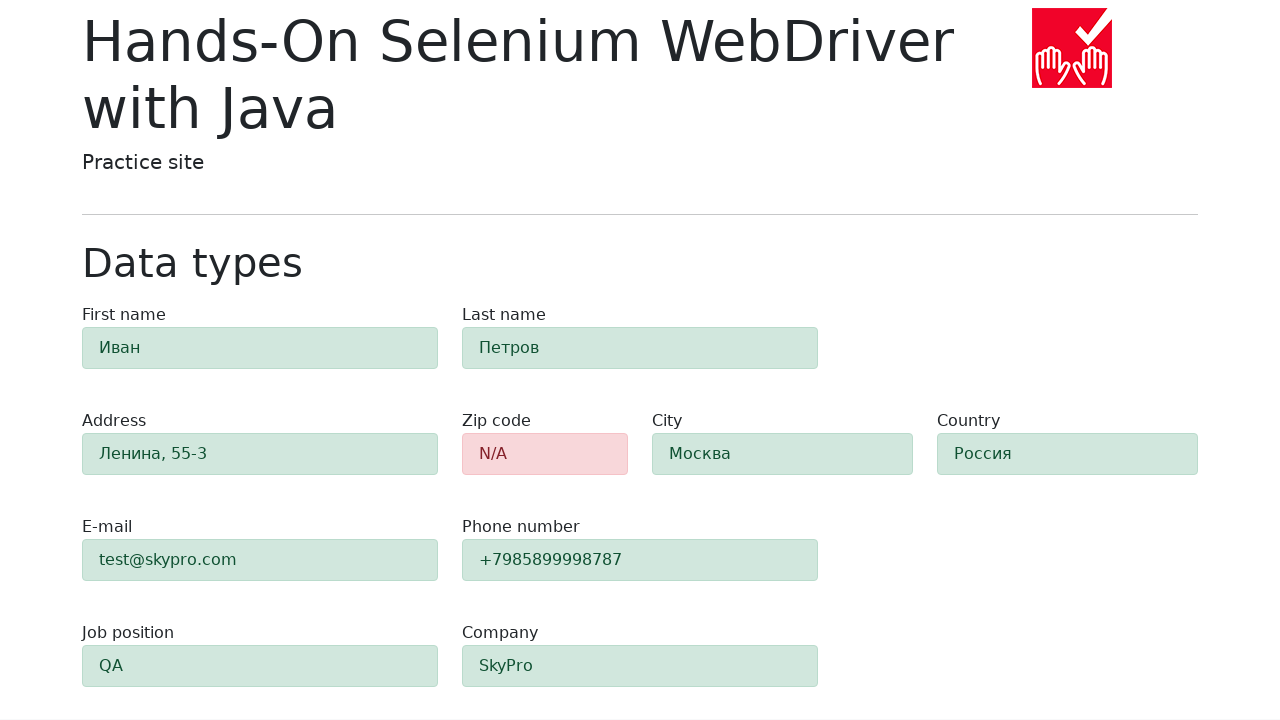

Located phone field for validation check
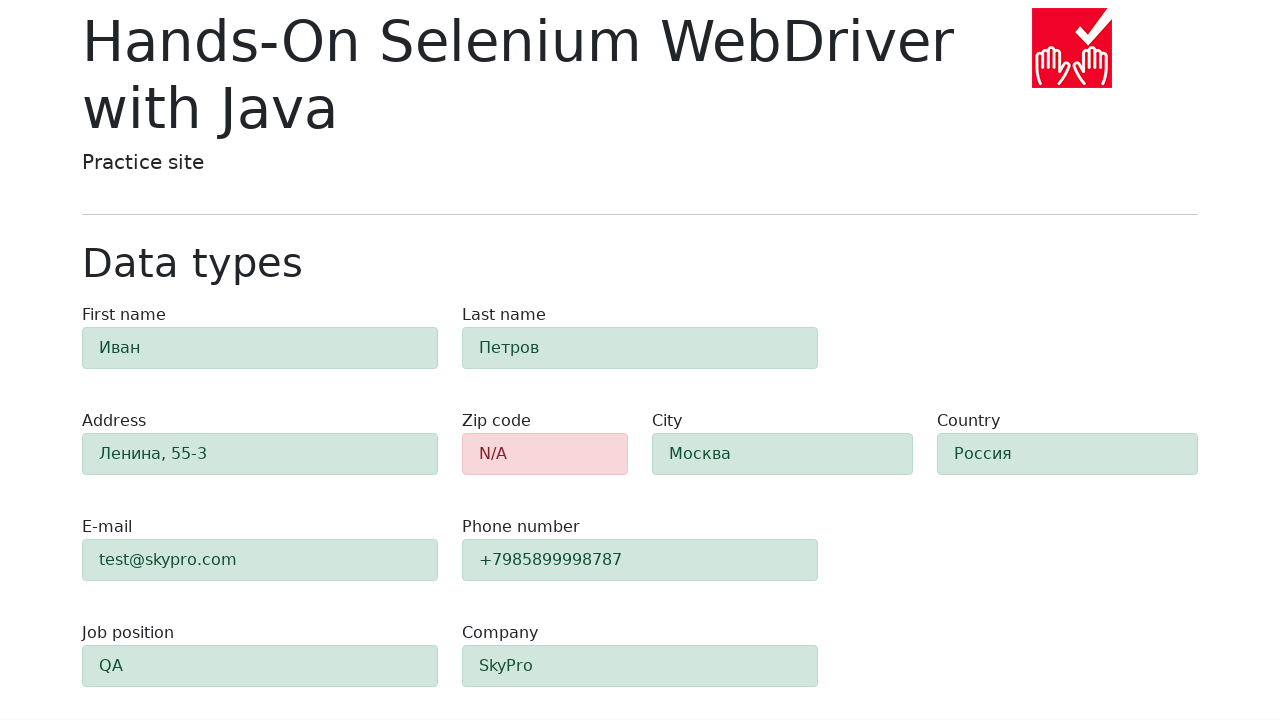

Verified phone field is highlighted green with alert-success class
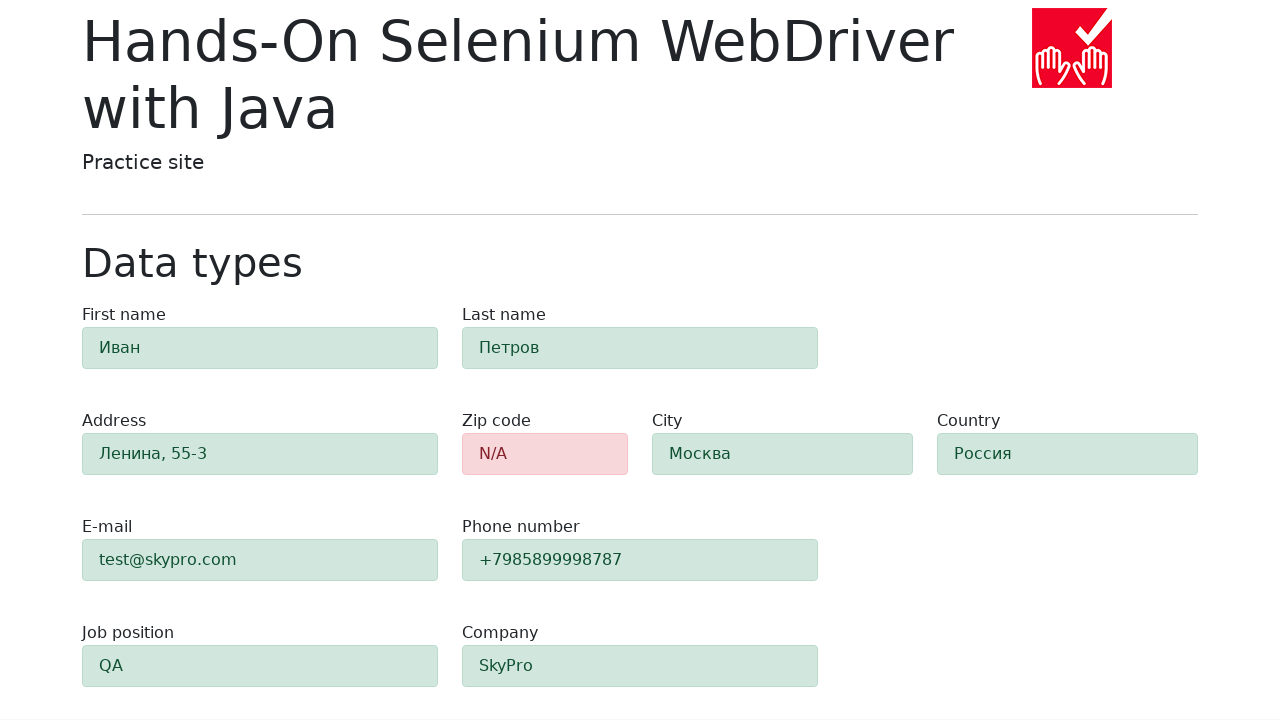

Located city field for validation check
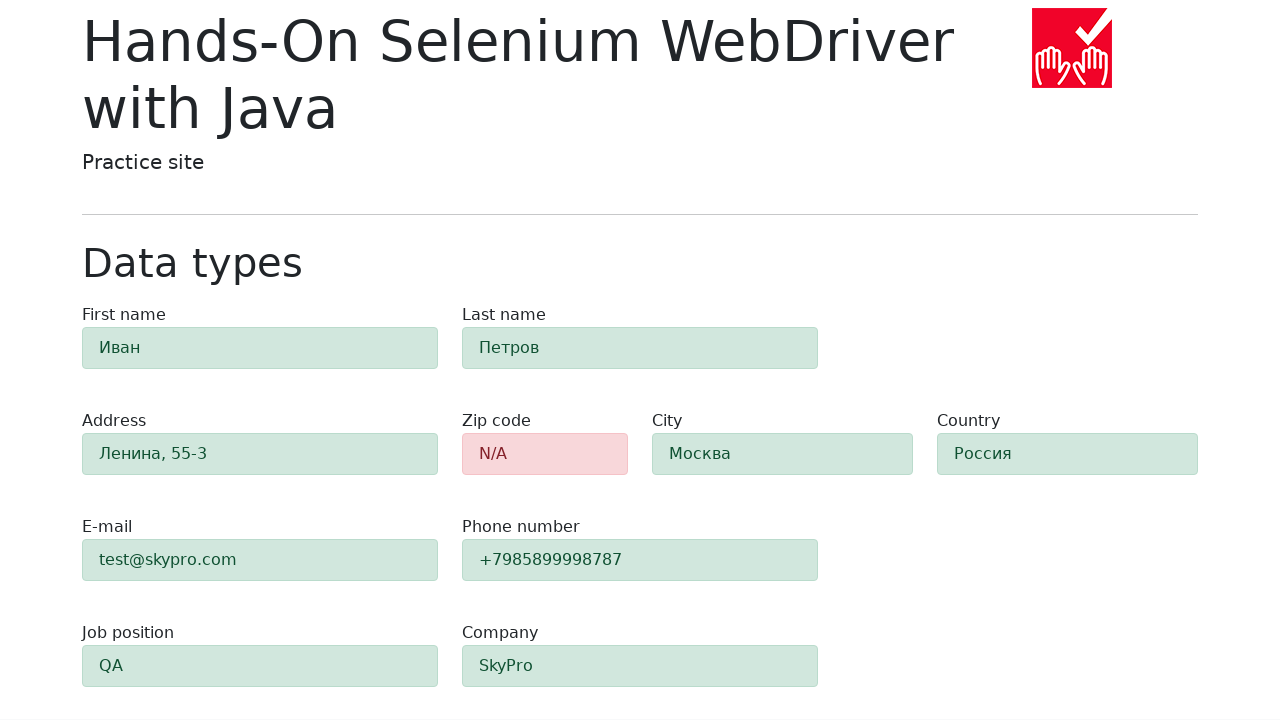

Verified city field is highlighted green with alert-success class
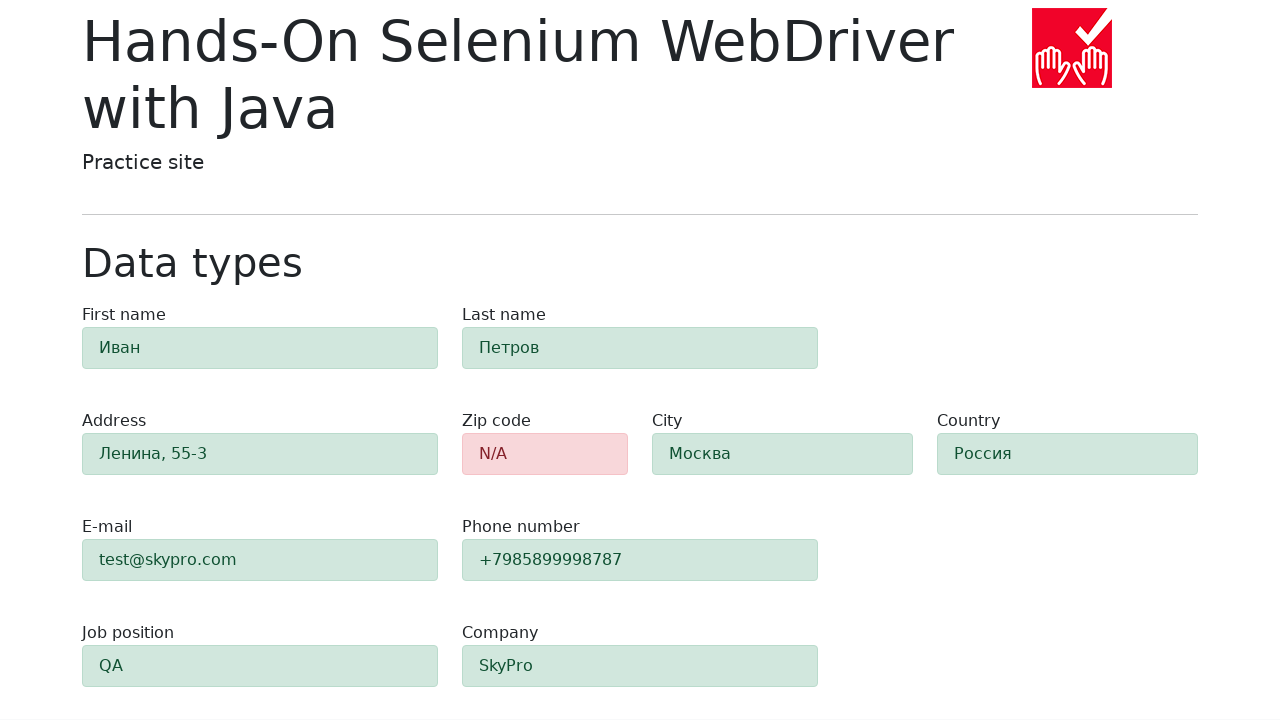

Located country field for validation check
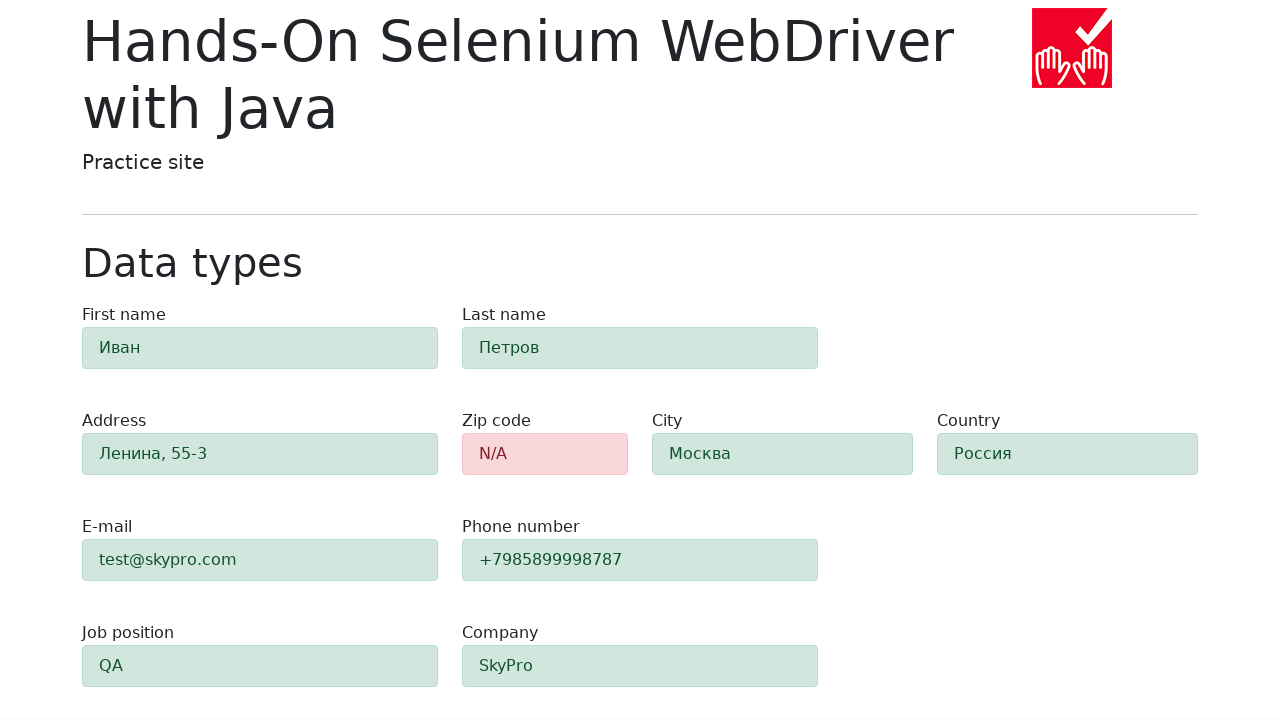

Verified country field is highlighted green with alert-success class
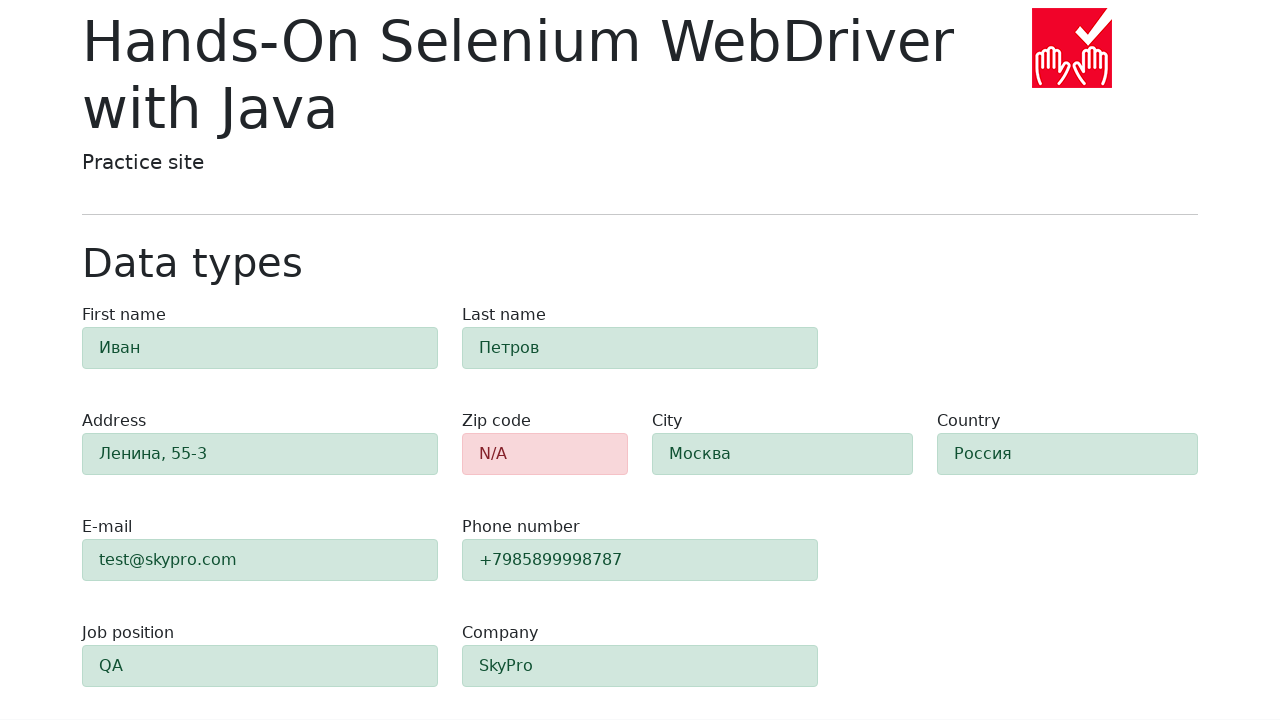

Located job-position field for validation check
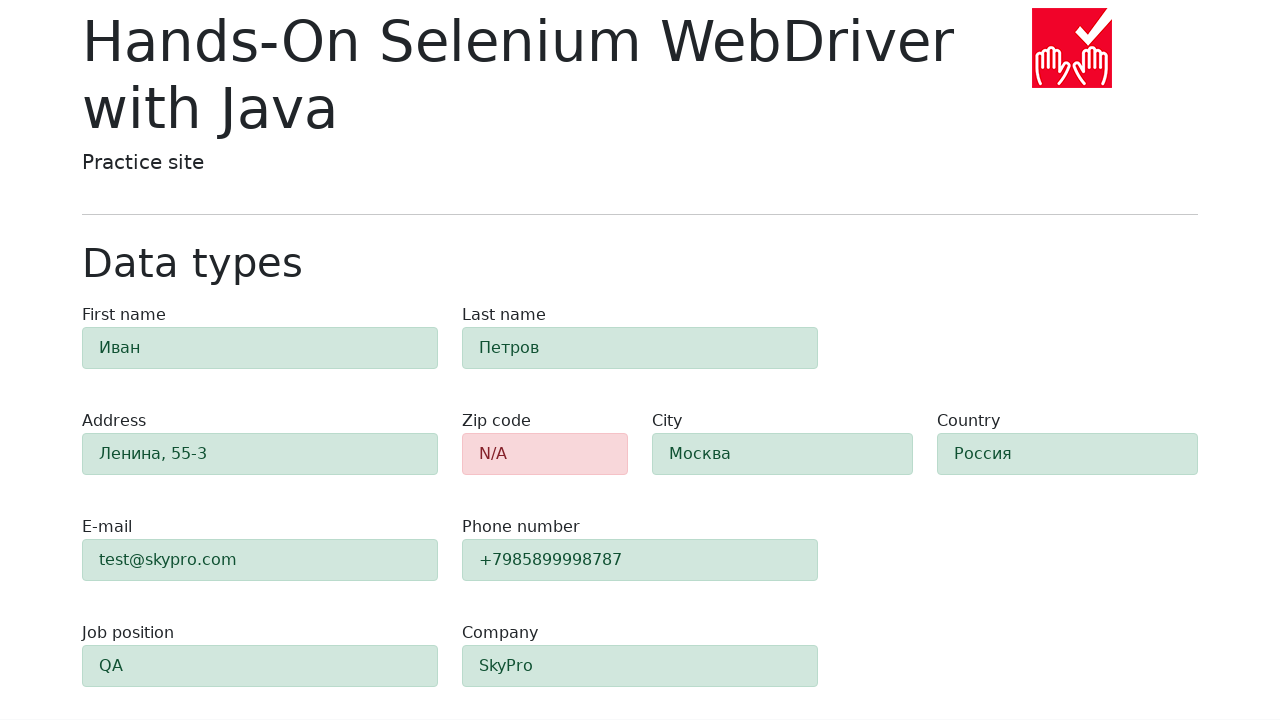

Verified job-position field is highlighted green with alert-success class
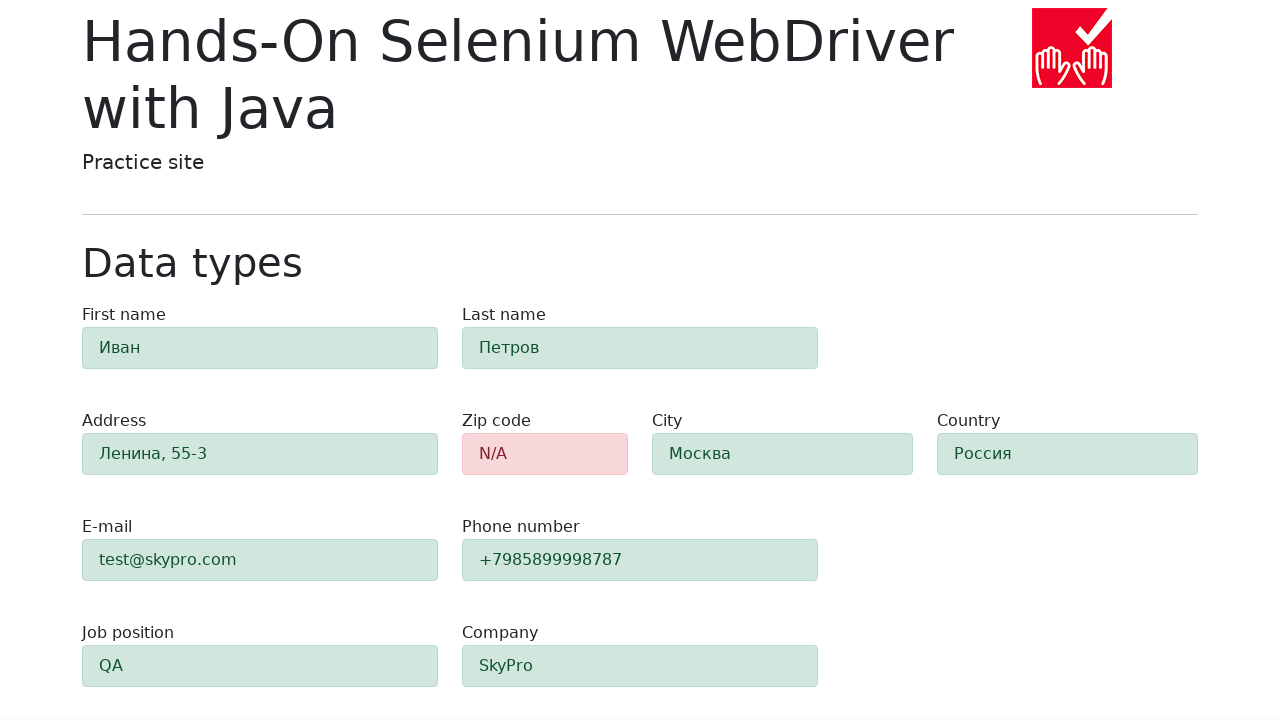

Located company field for validation check
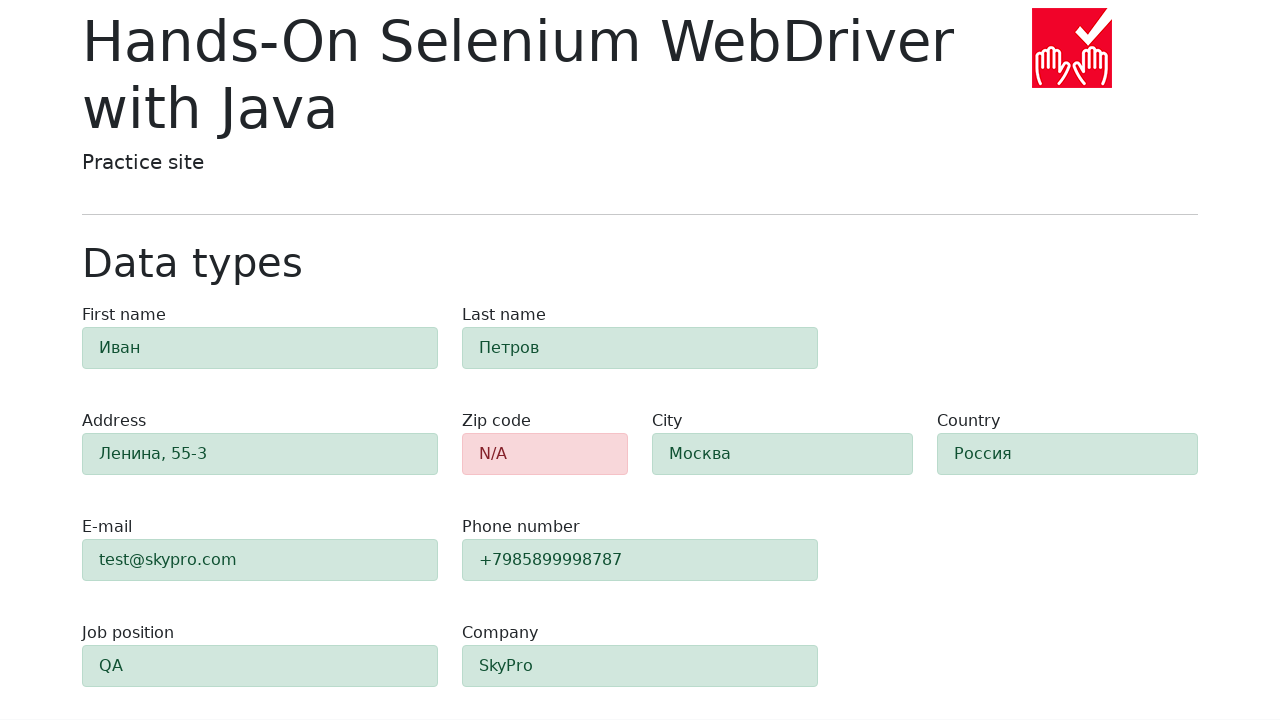

Verified company field is highlighted green with alert-success class
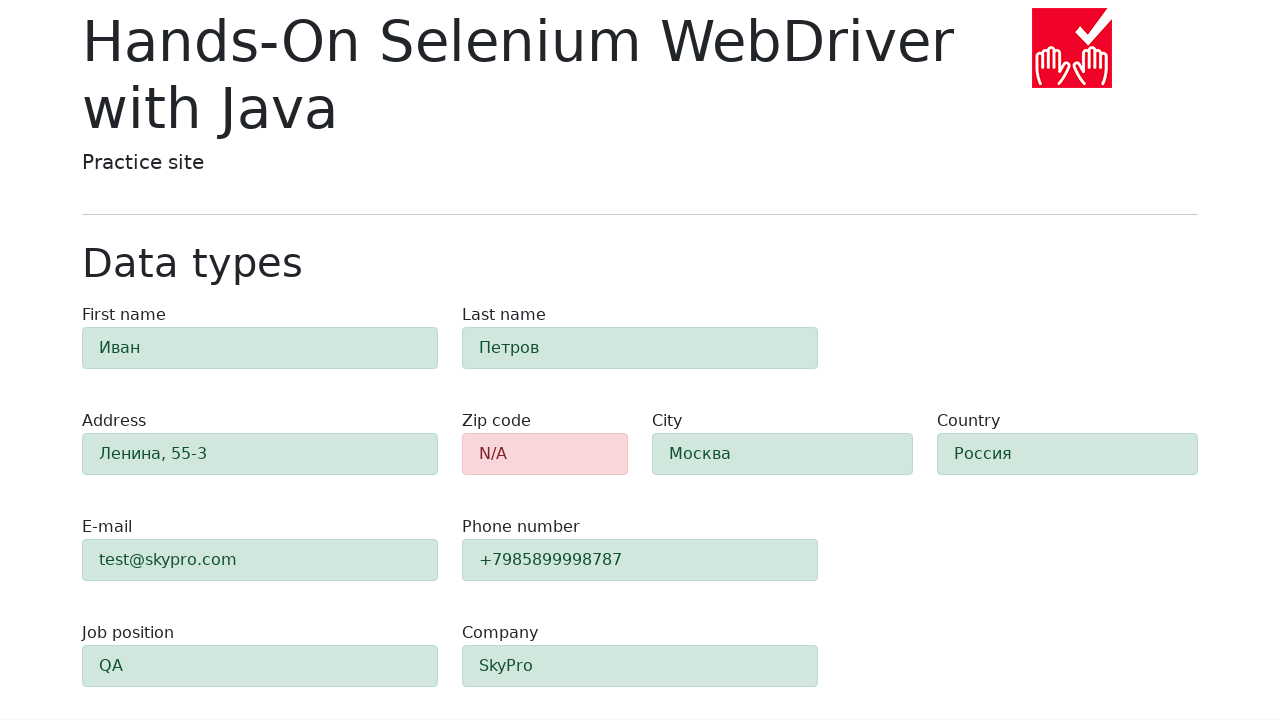

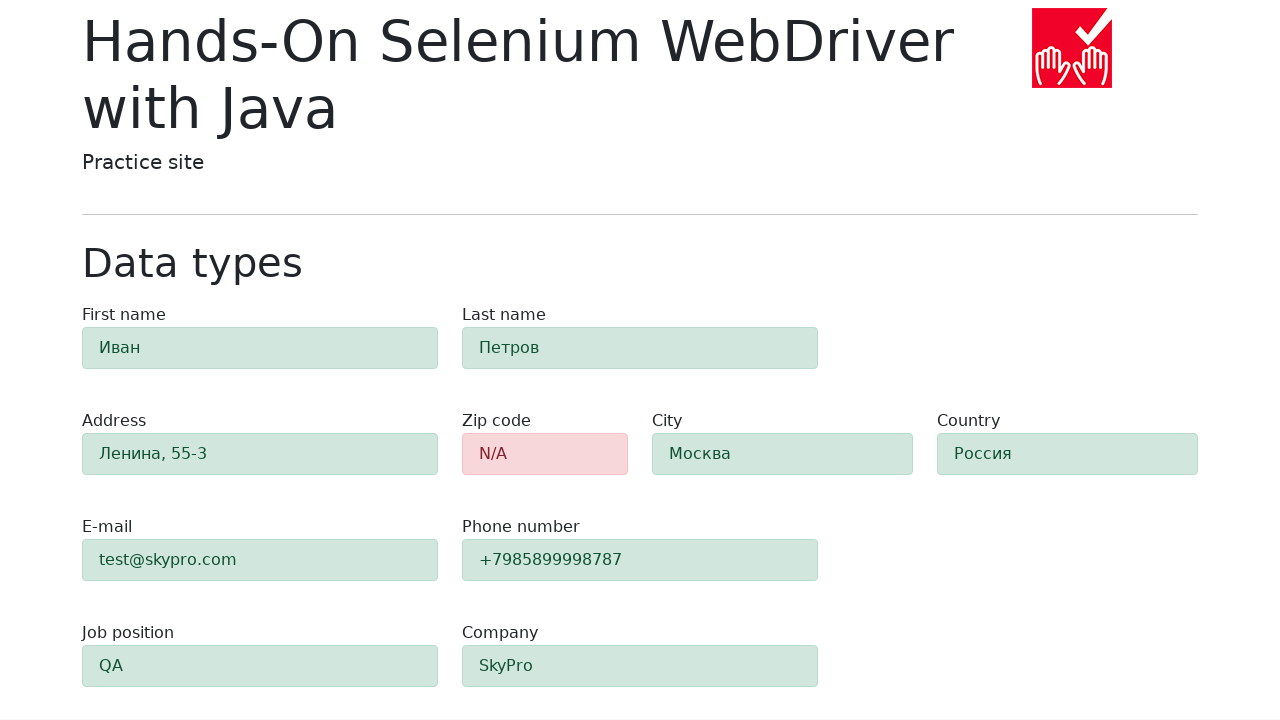